Tests double-click functionality on a jQuery API documentation page by double-clicking on a link element

Starting URL: https://api.jquery.com/dblclick/

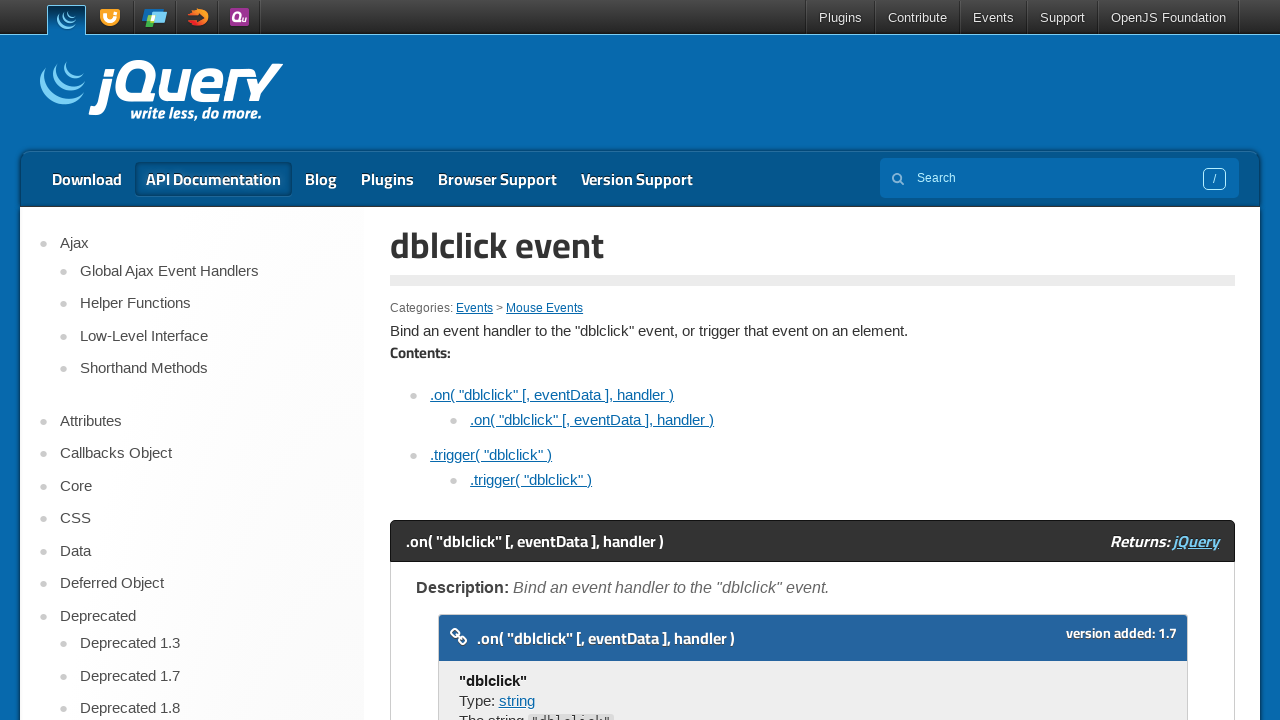

Located link element containing 'Karl Swedberg and Jonathan Chaffer'
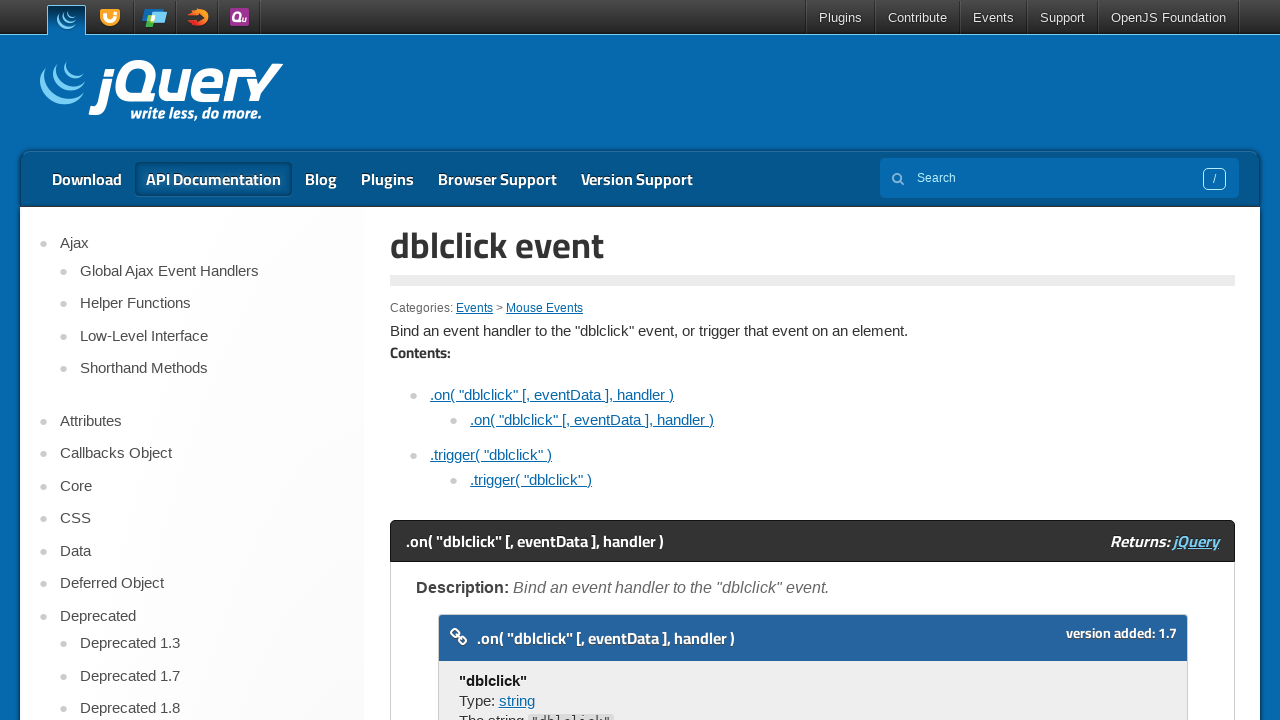

Double-clicked on the link element at (451, 438) on a:has-text('Karl Swedberg and Jonathan Chaffer')
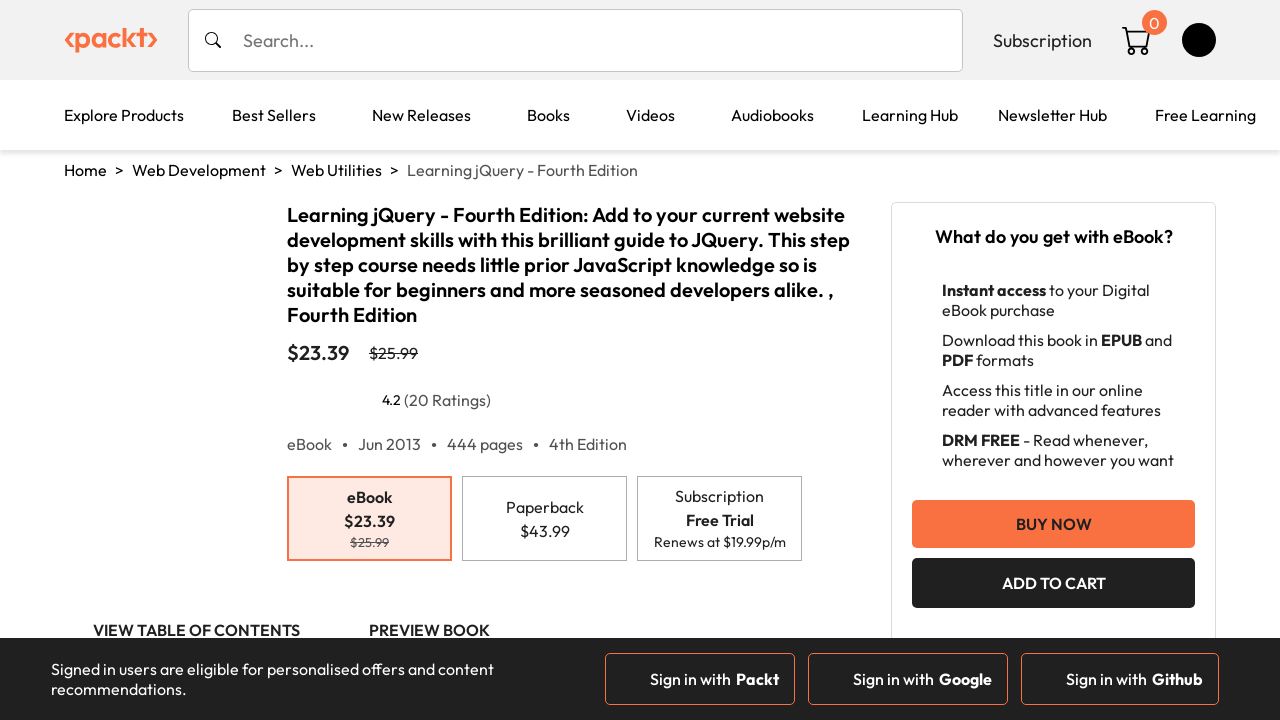

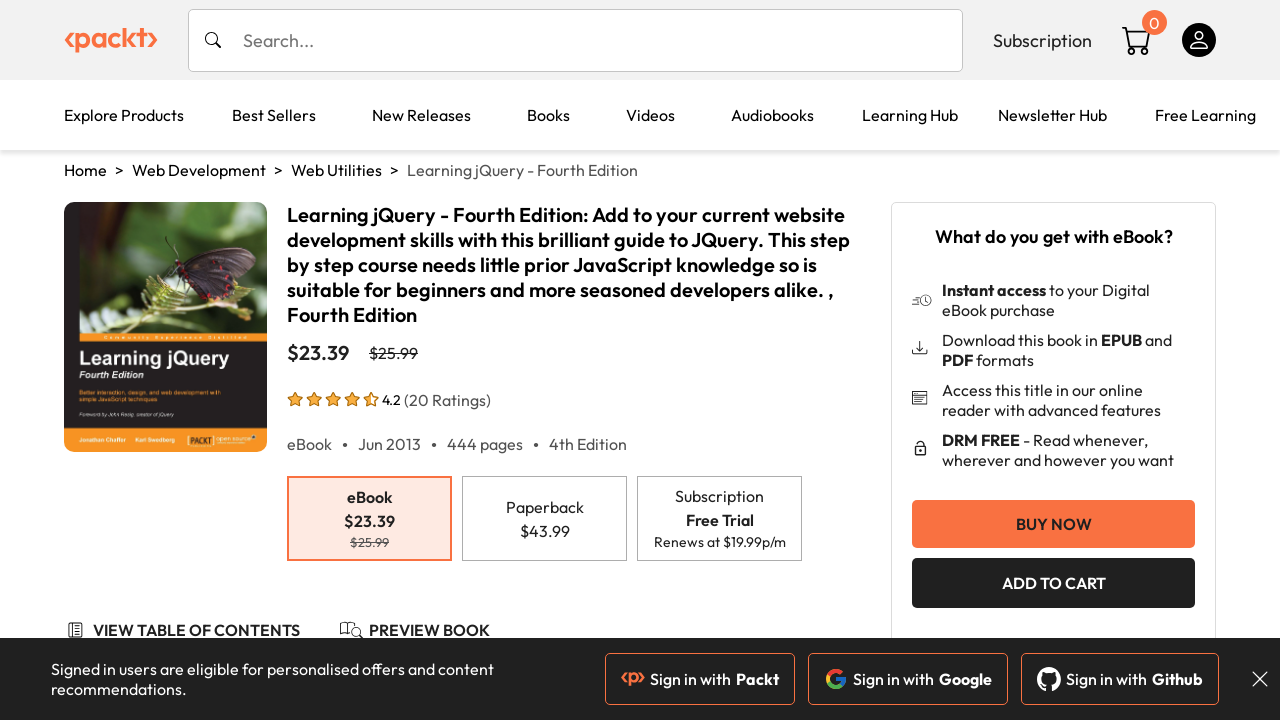